Tests the age form by entering a name and age, submitting the form, and verifying the response message

Starting URL: https://kristinek.github.io/site/examples/age.html

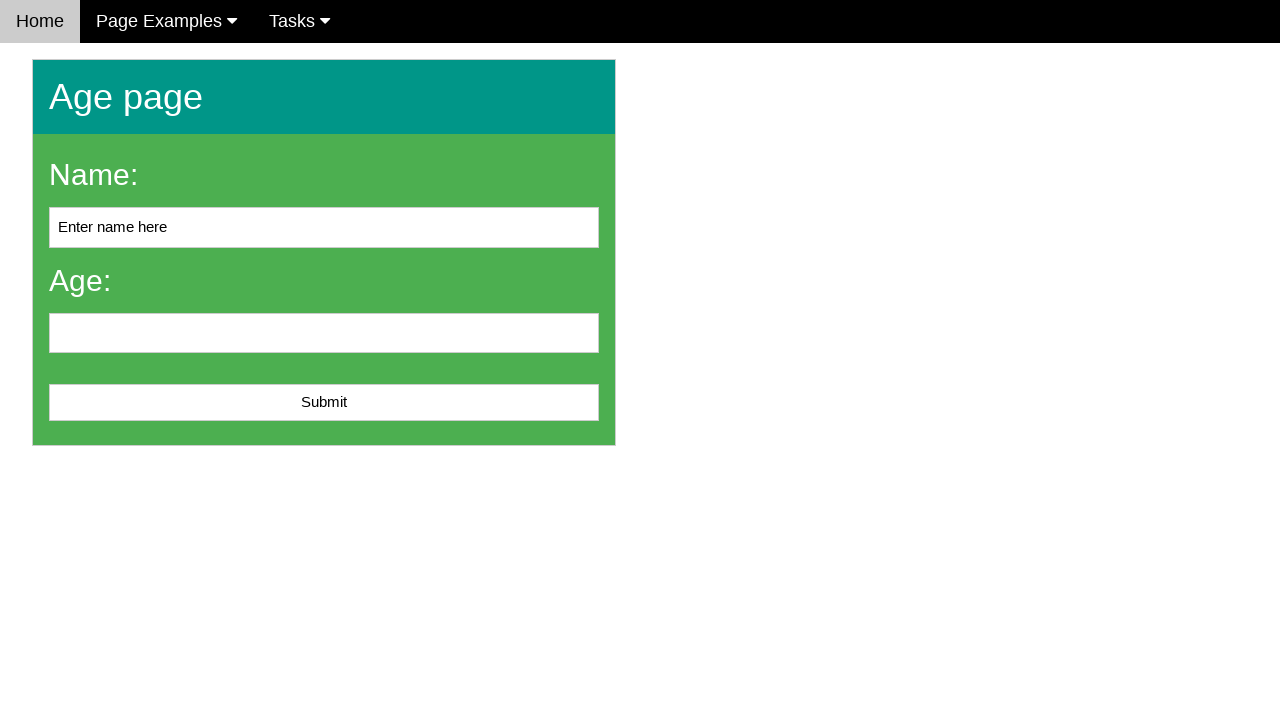

Filled name field with 'John Doe' on #name
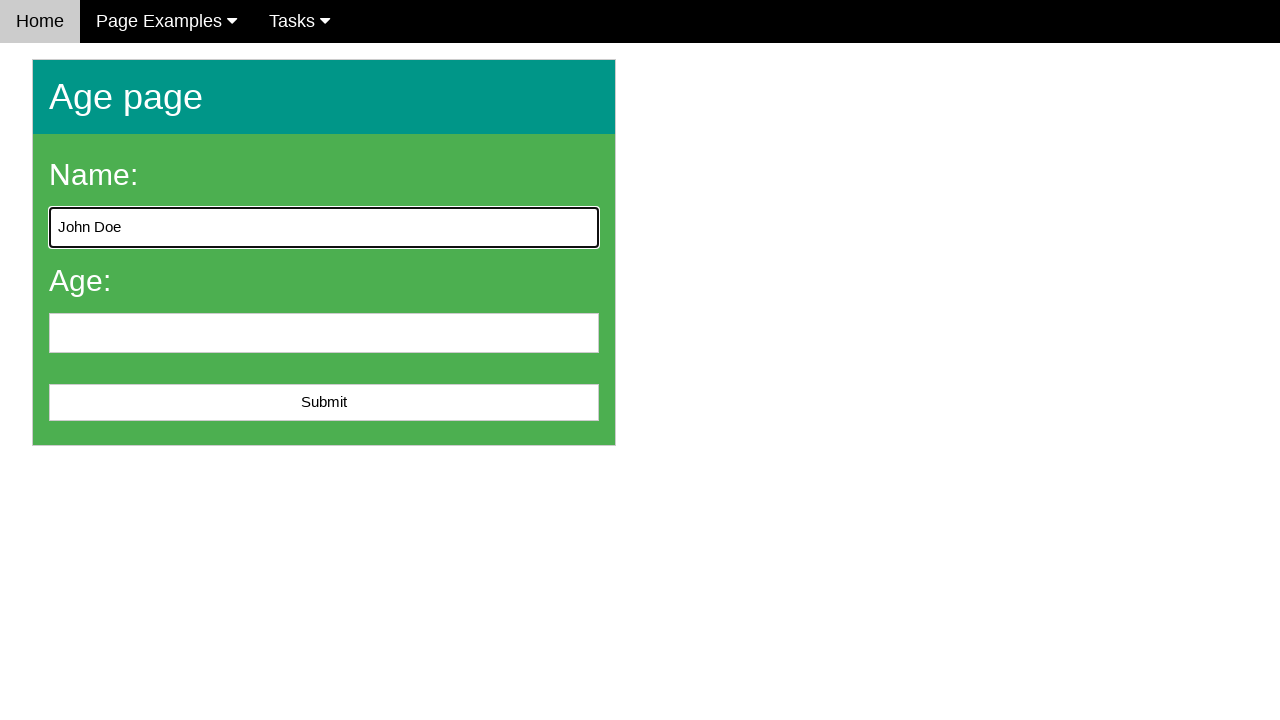

Filled age field with '25' on input[name='age']
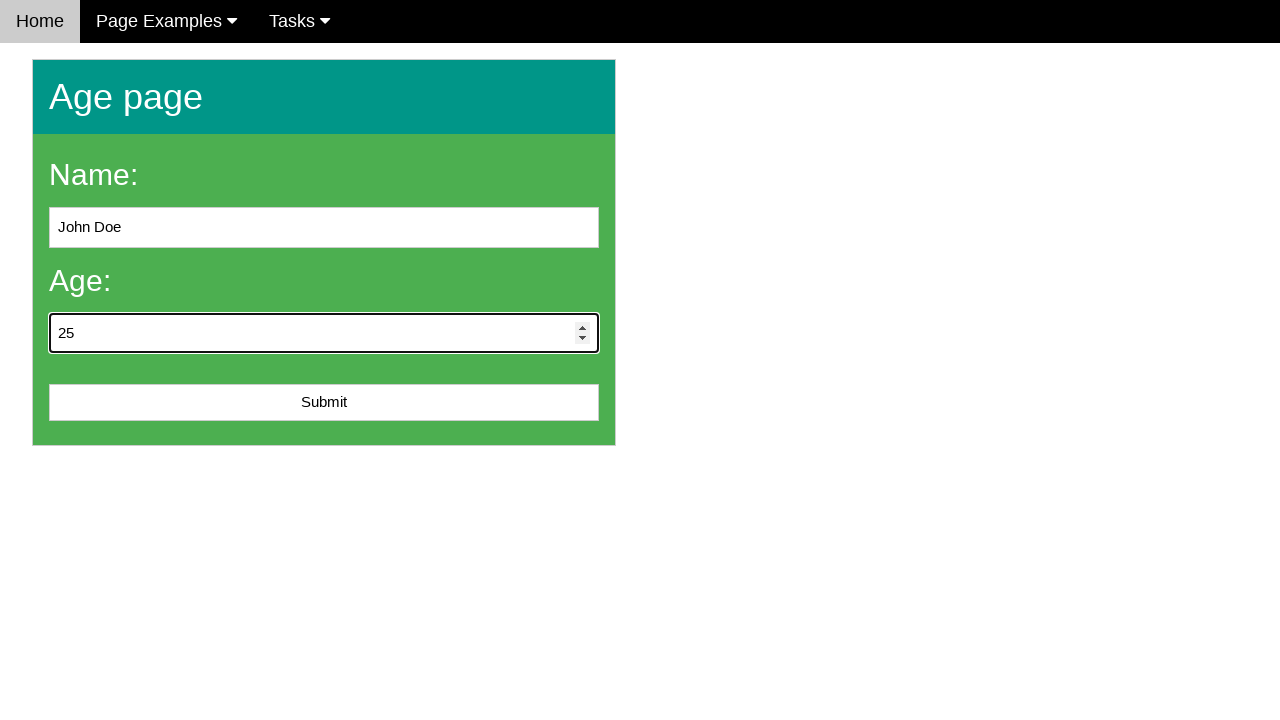

Clicked submit button to submit age form at (324, 403) on #submit
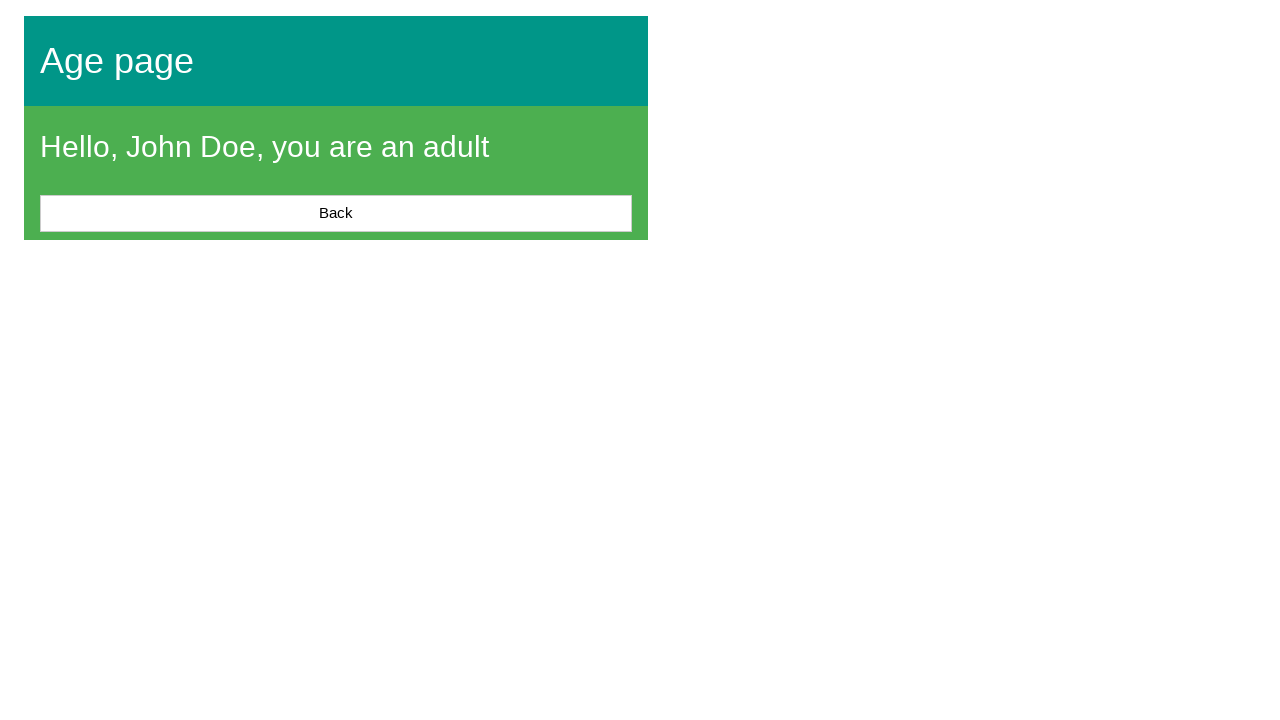

Located message element
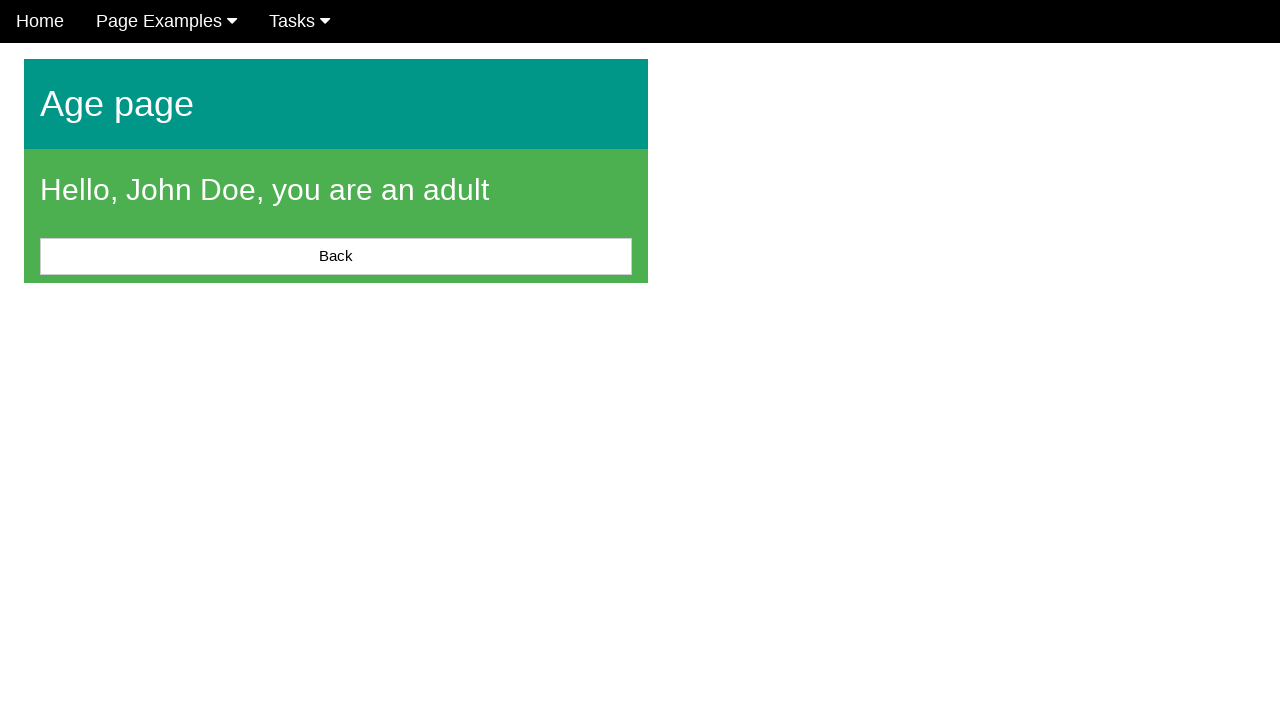

Waited for message element to appear
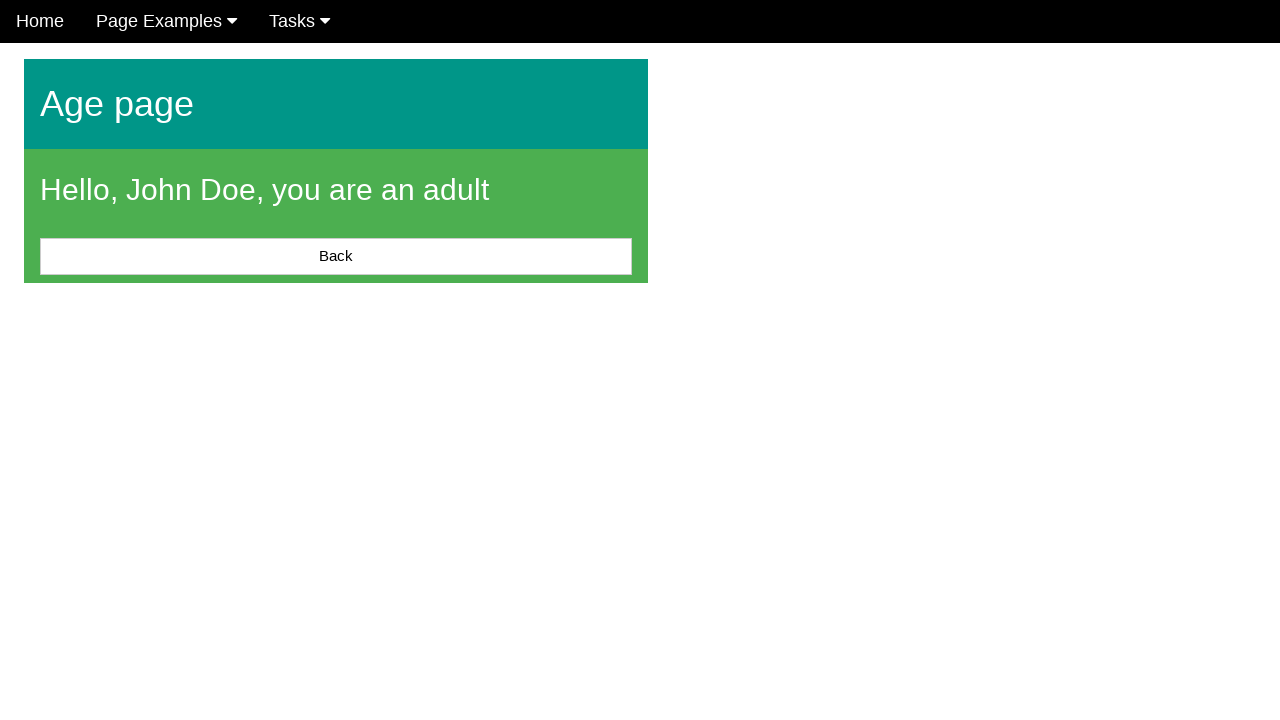

Verified that response message is not empty
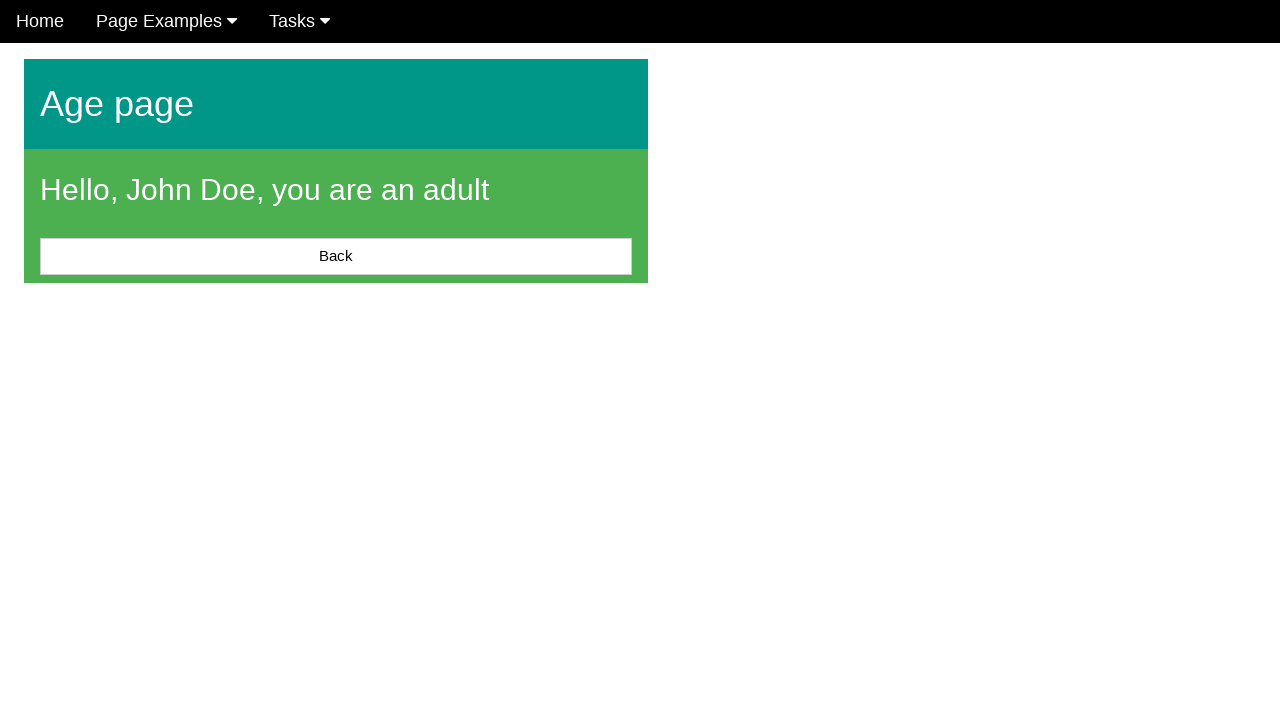

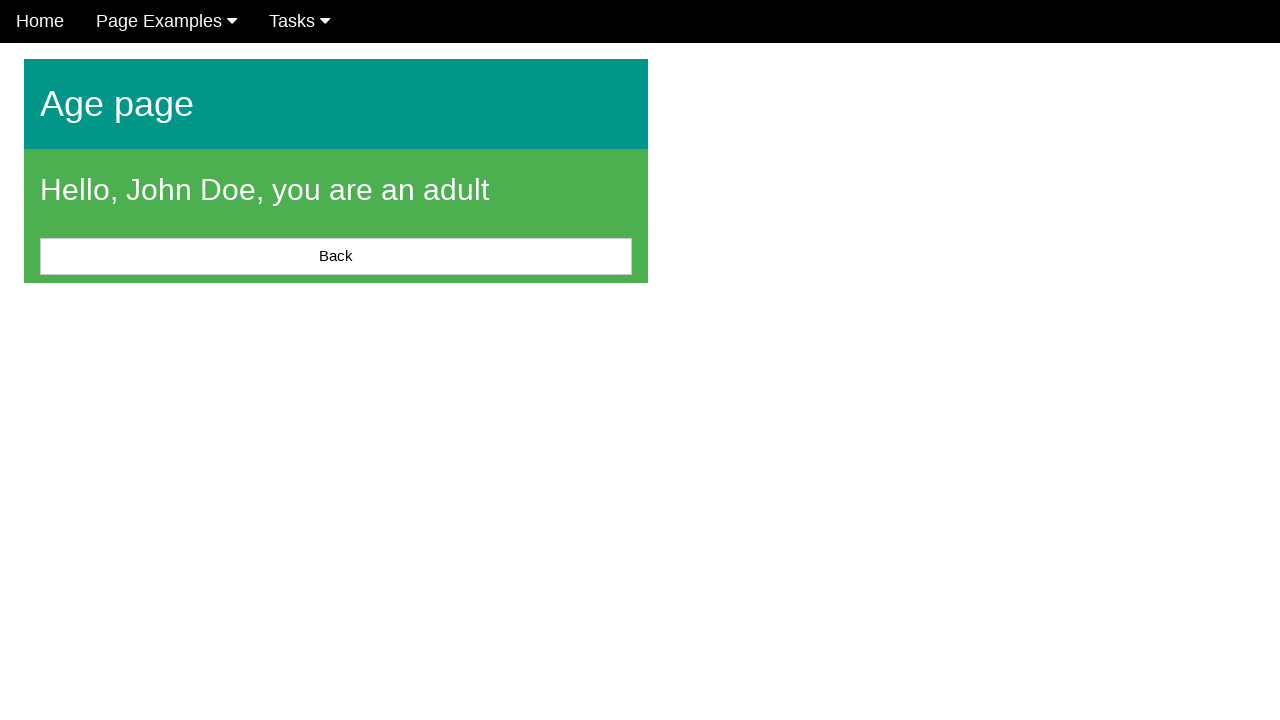